Tests dropdown selection functionality by selecting birth year, month, and day using different selection methods

Starting URL: https://testcenter.techproeducation.com/index.php?page=dropdown

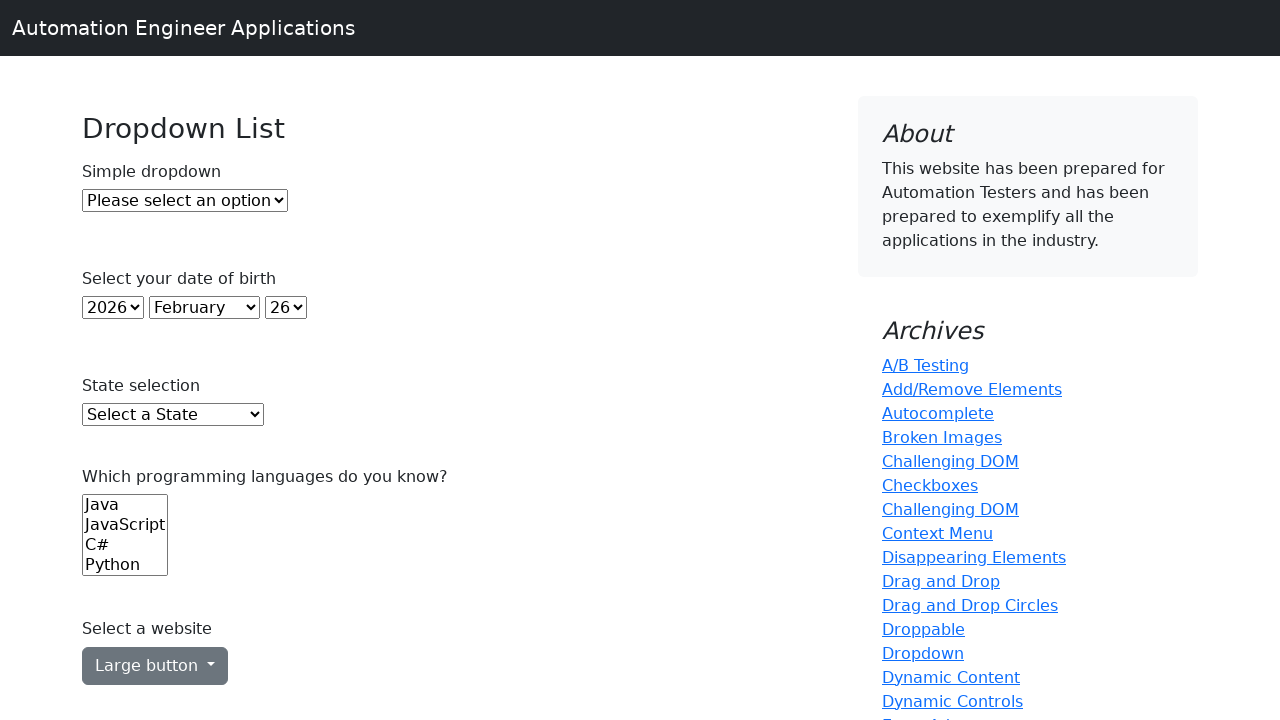

Selected birth year 2000 by index 22 from year dropdown on select#year
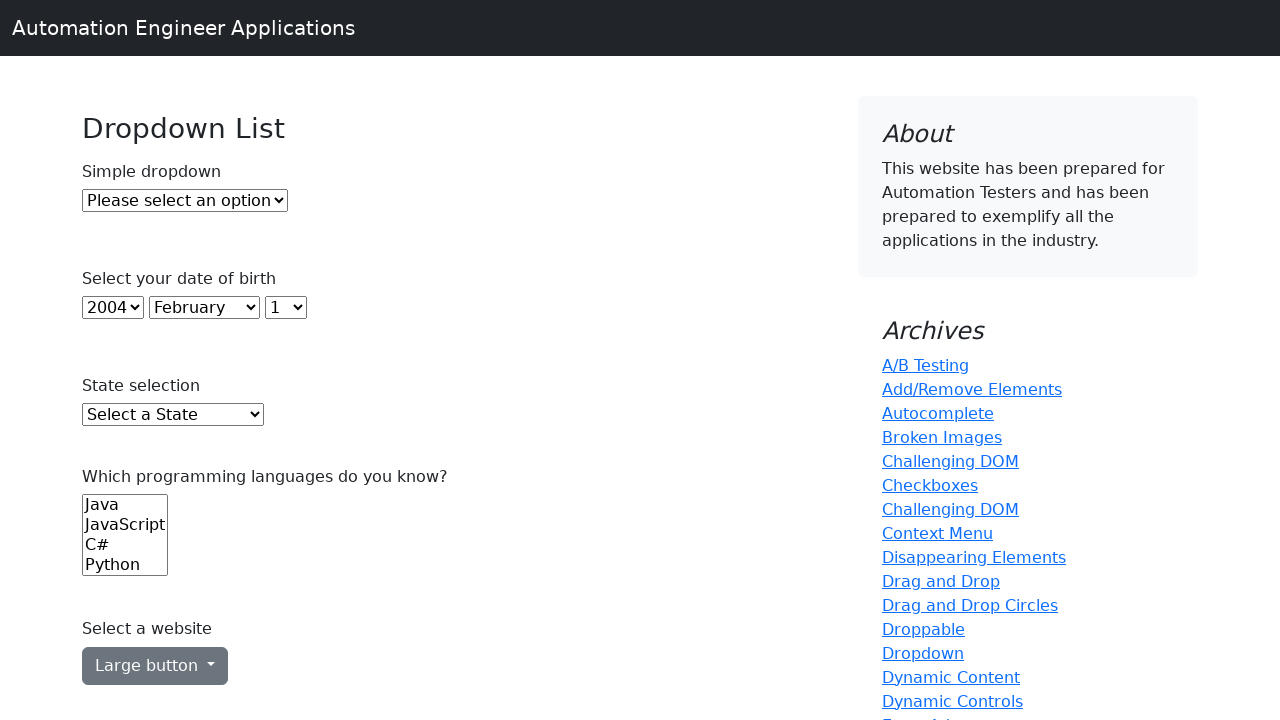

Selected January by value '0' from month dropdown on select#month
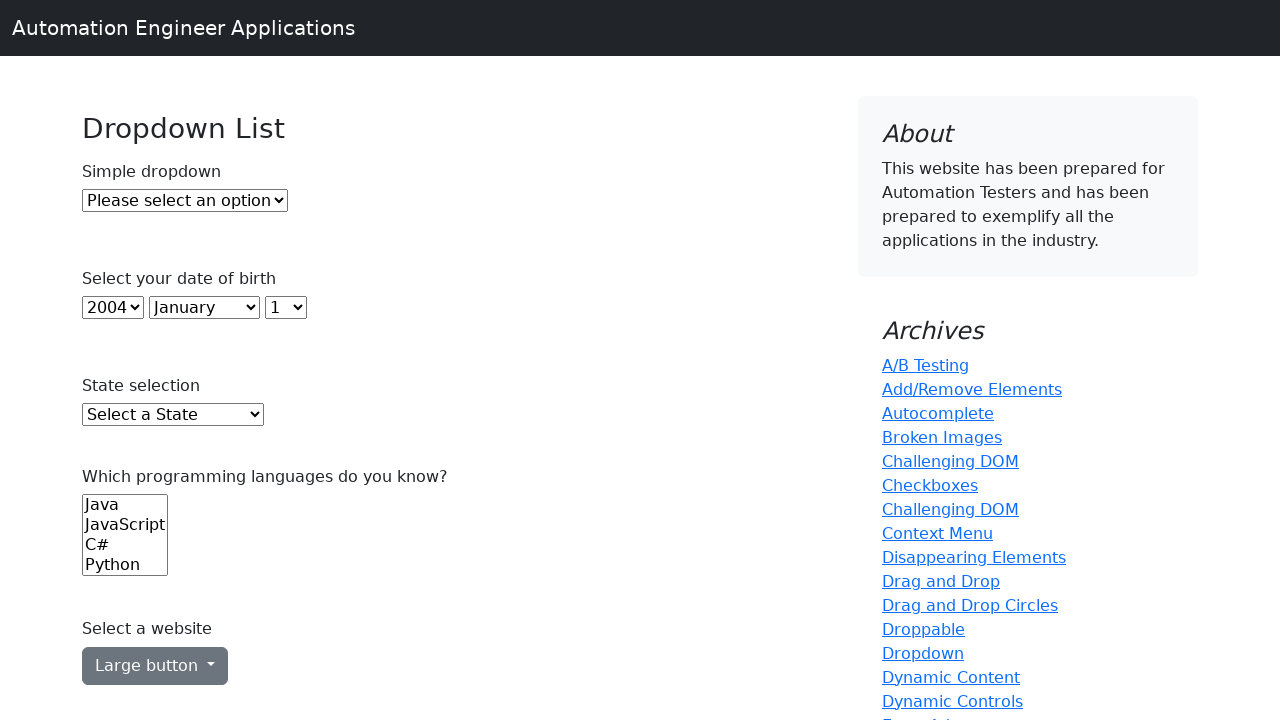

Selected day 10 by visible text from day dropdown on select#day
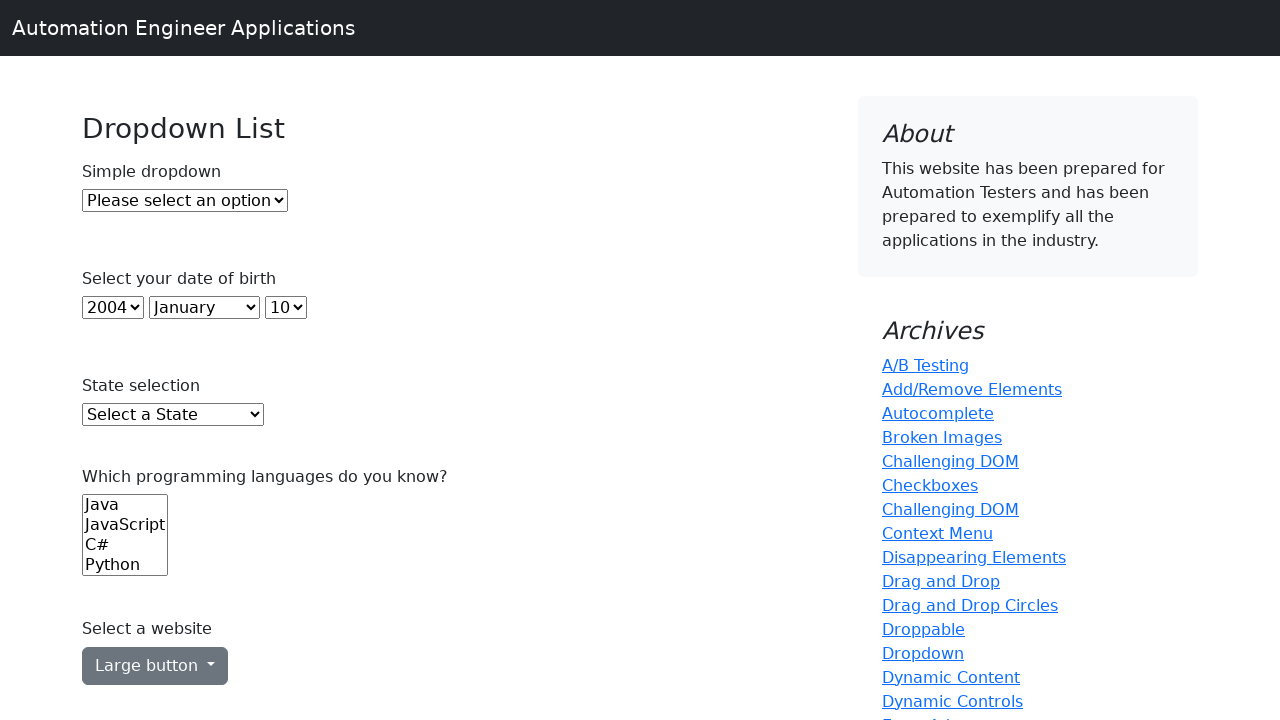

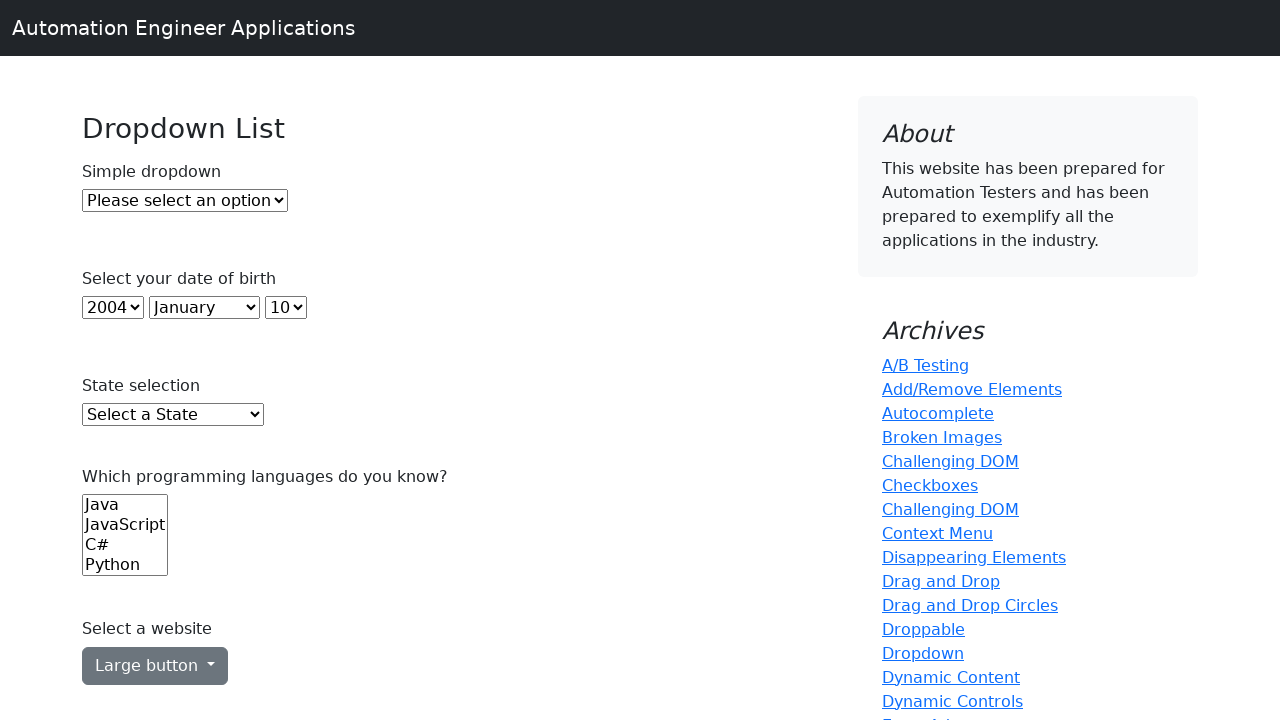